Tests checkbox functionality by ensuring both checkboxes on the page are selected

Starting URL: https://the-internet.herokuapp.com/checkboxes

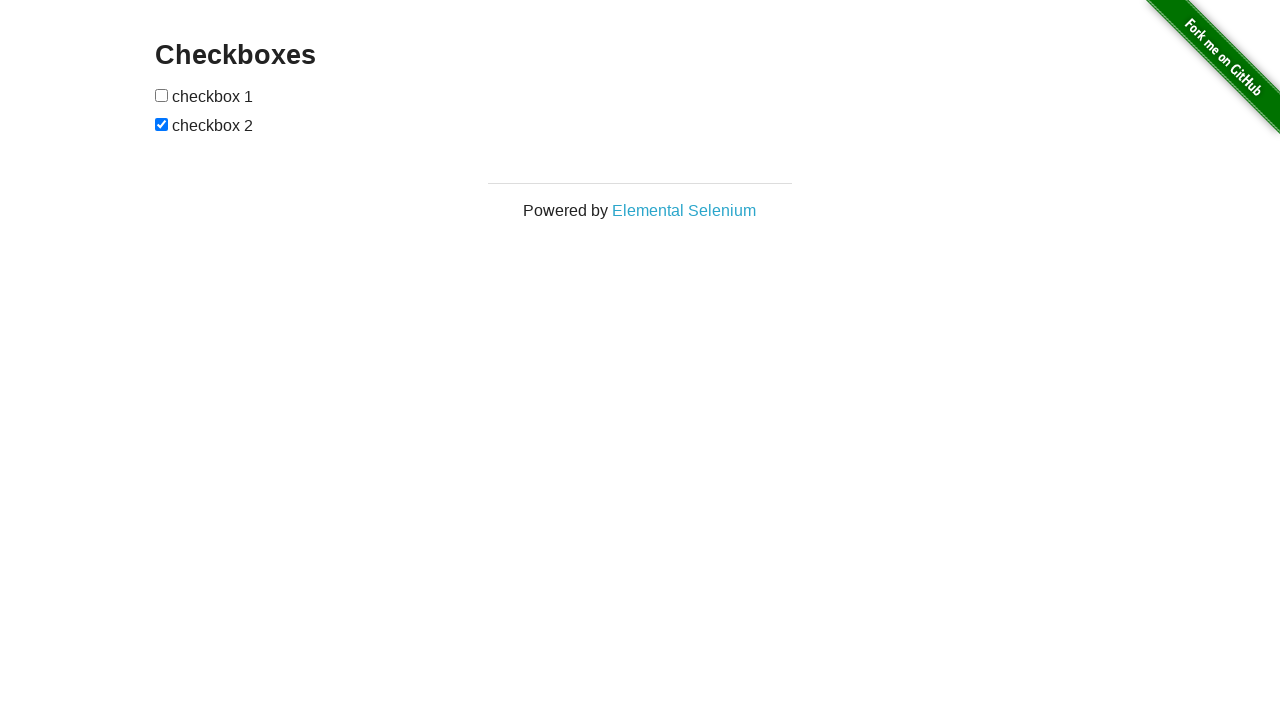

Located first checkbox element
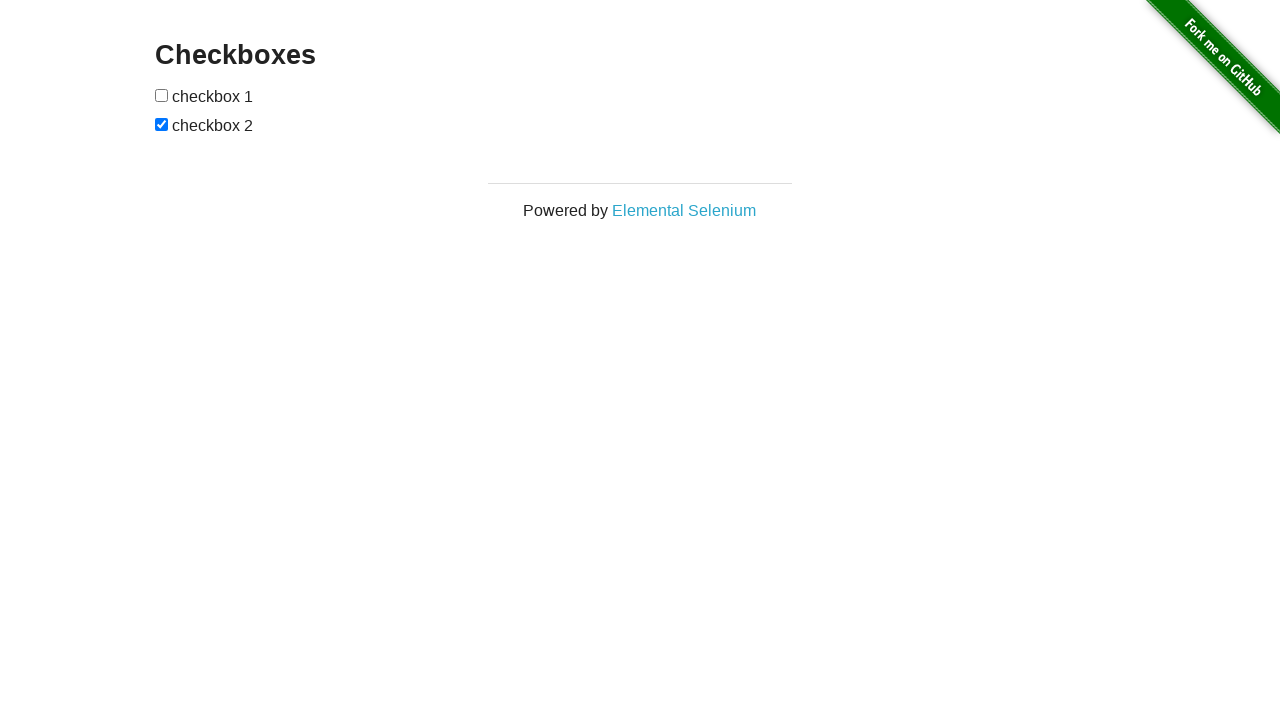

Located second checkbox element
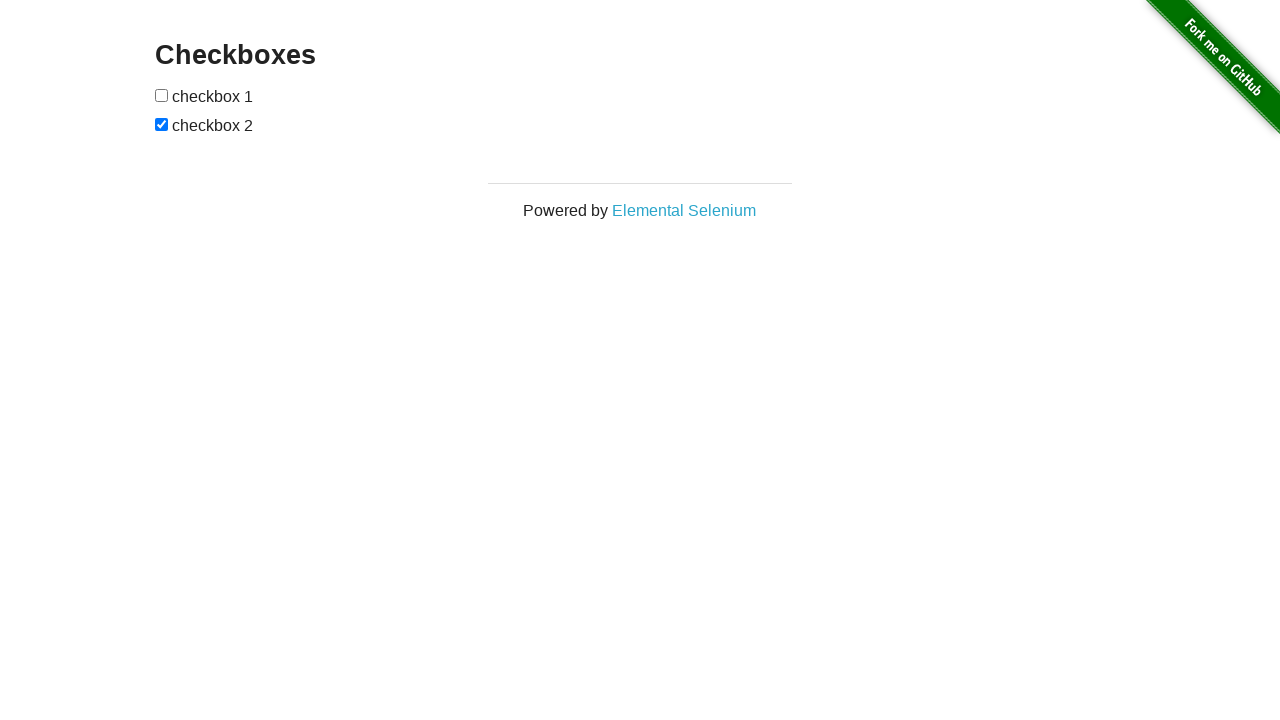

Checked first checkbox status
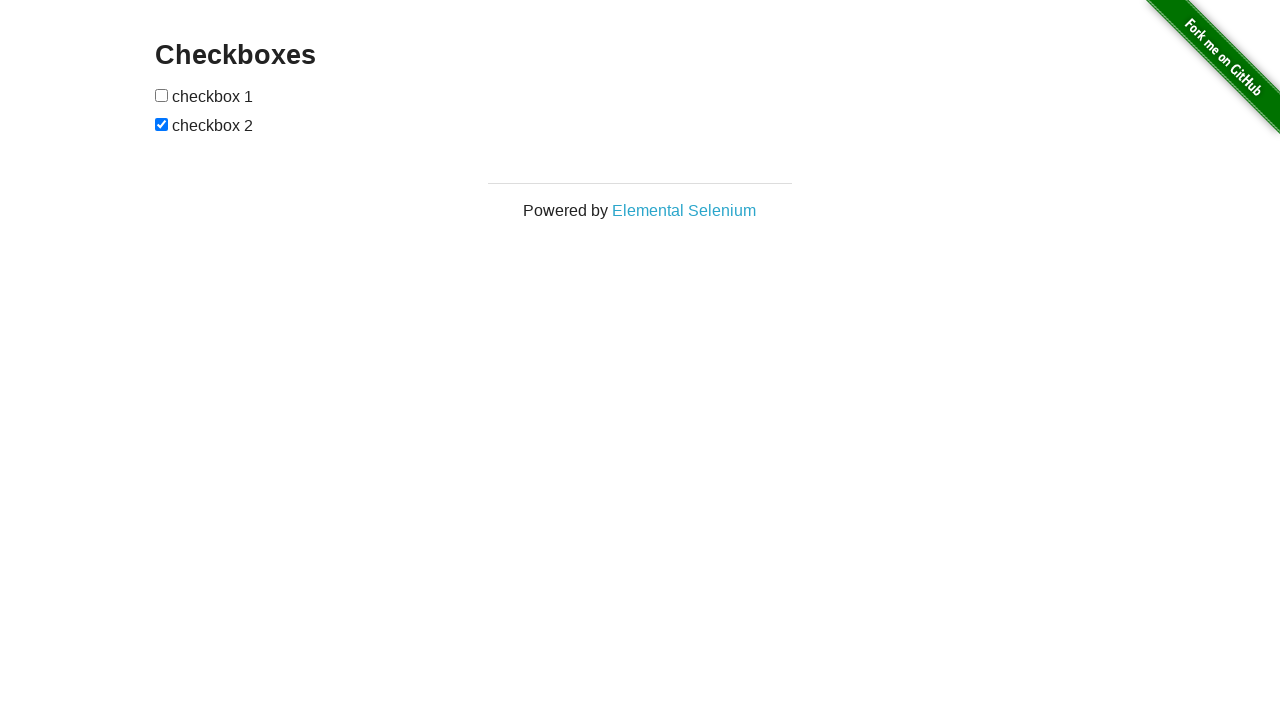

Clicked first checkbox to select it at (162, 95) on (//input[@type='checkbox'])[1]
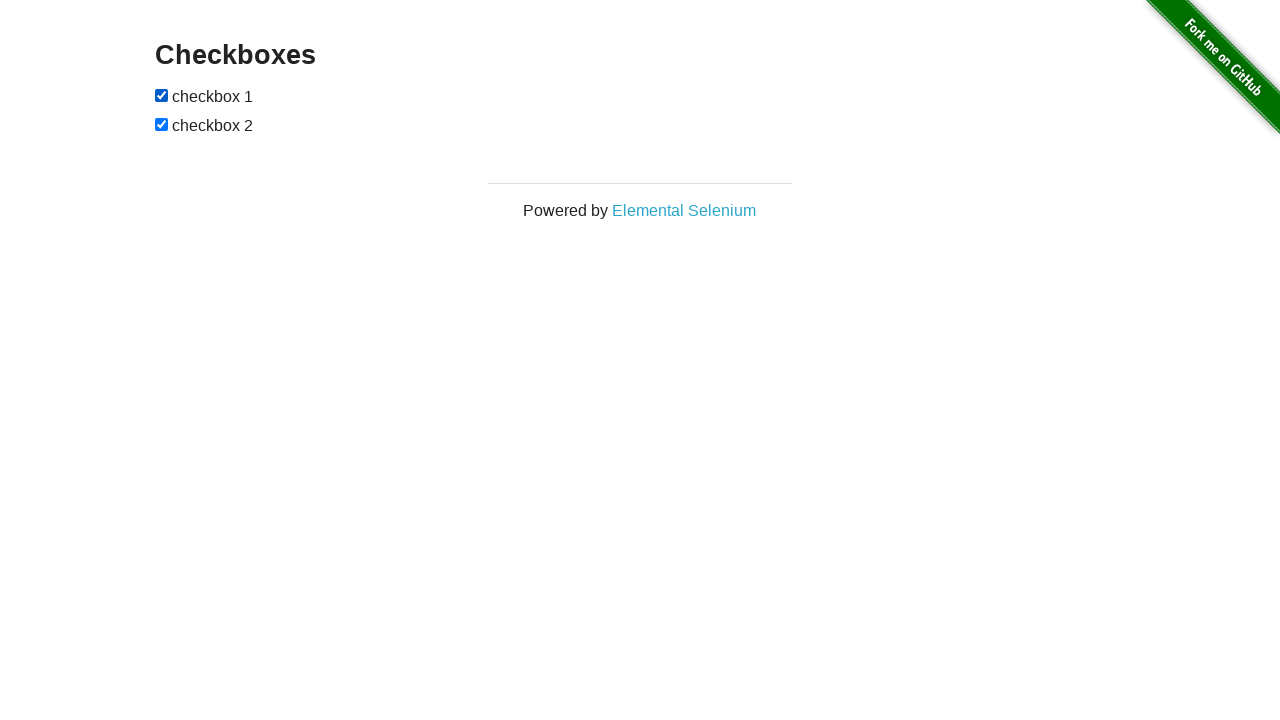

Second checkbox was already checked
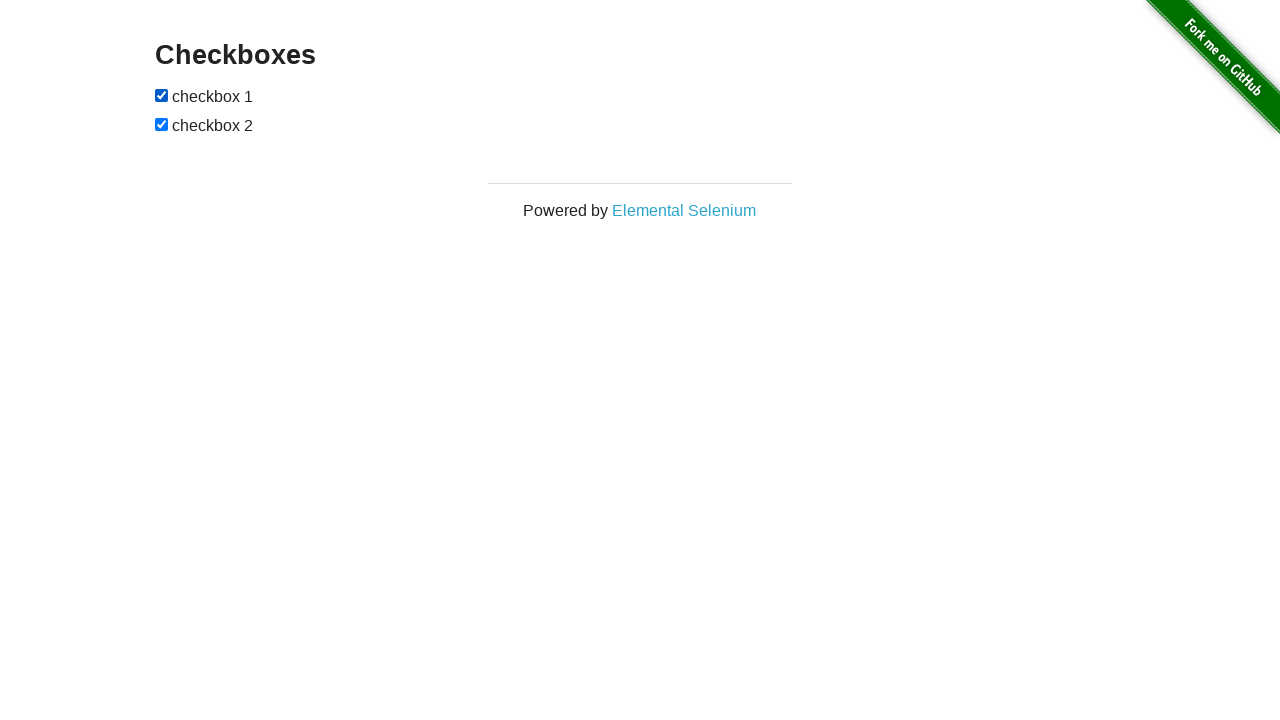

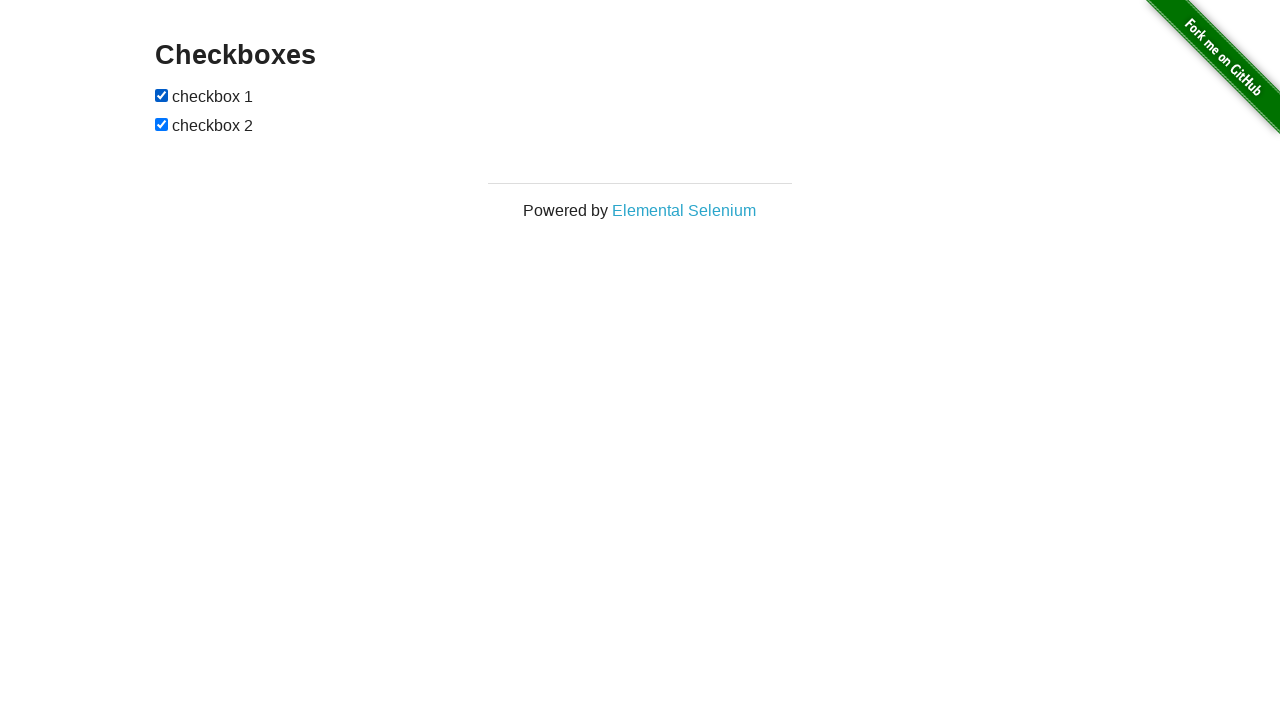